Tests dynamic loading functionality where an element is hidden on the page, clicks a start button, waits for the finish element to be displayed, and verifies the text shows "Hello World!"

Starting URL: http://the-internet.herokuapp.com/dynamic_loading/1

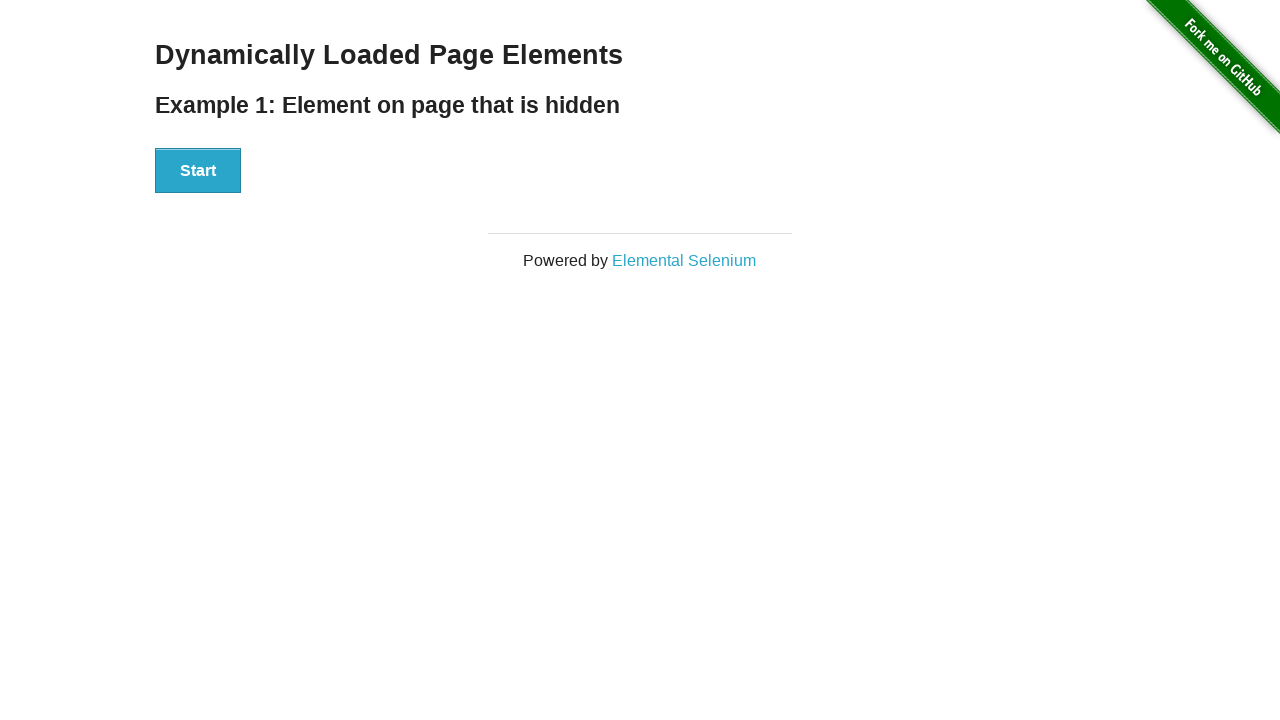

Clicked the Start button to initiate dynamic loading at (198, 171) on #start button
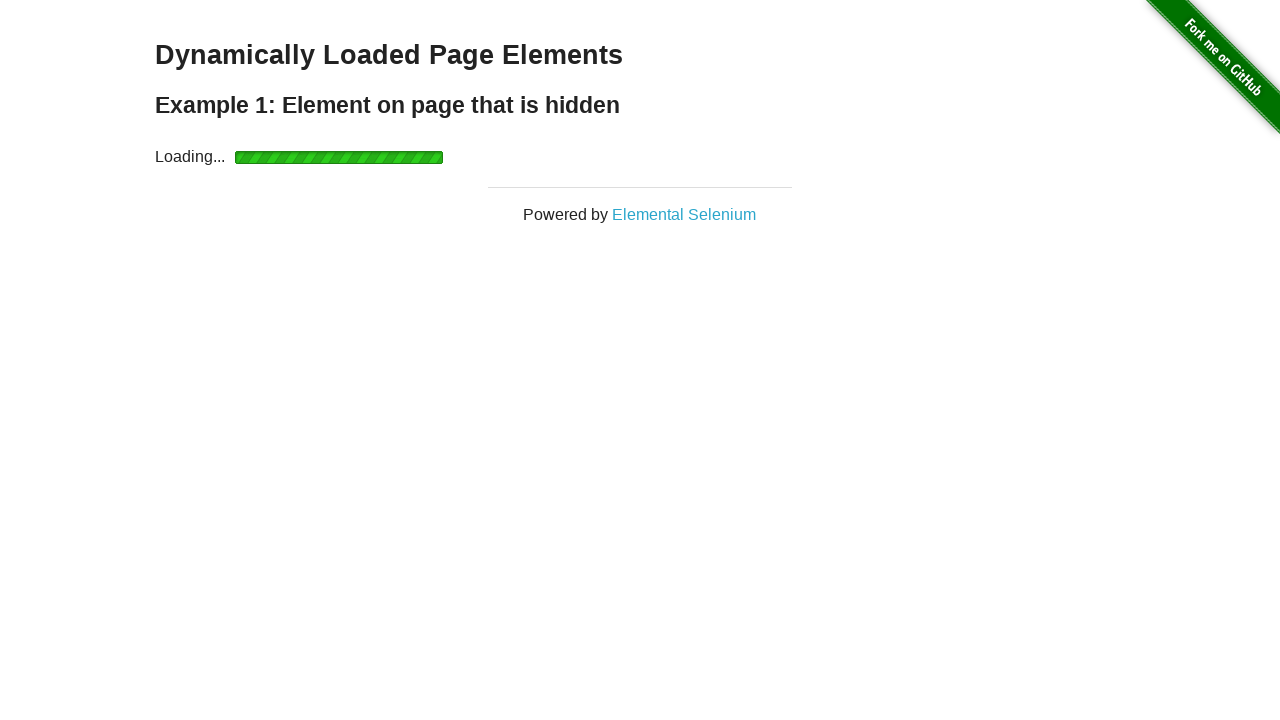

Waited for the finish element to become visible
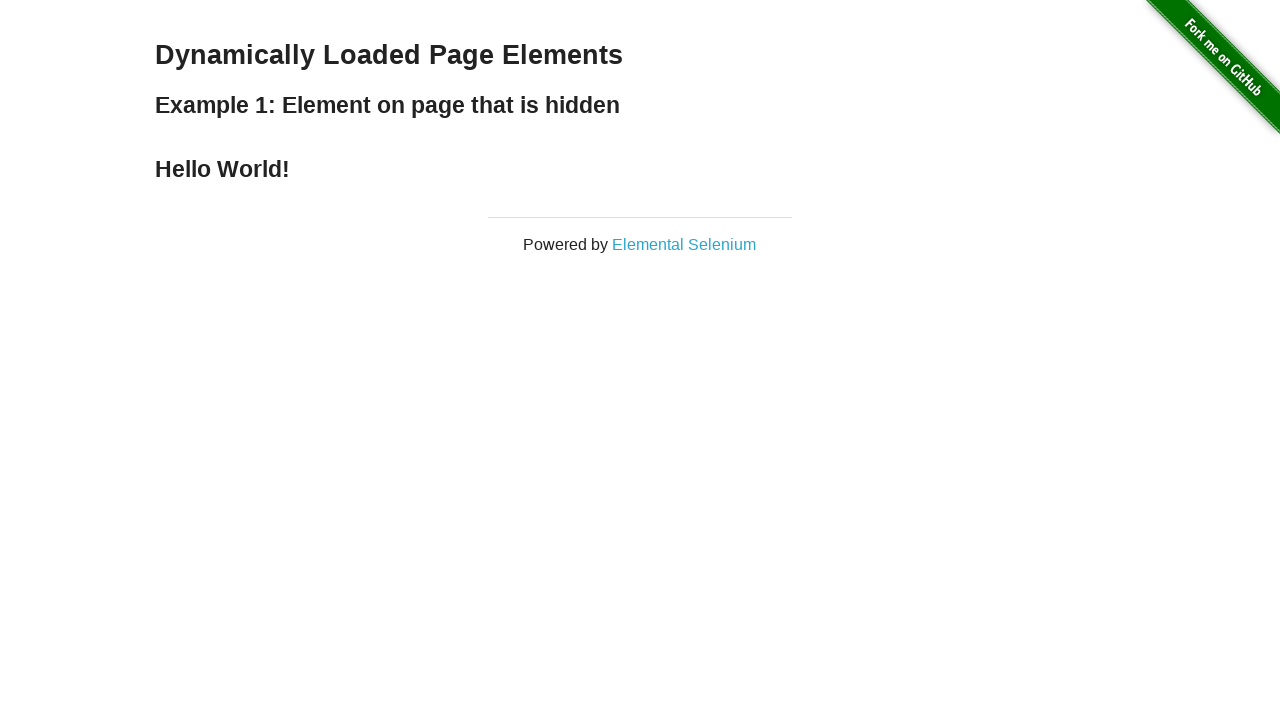

Verified that the finish element displays 'Hello World!' text
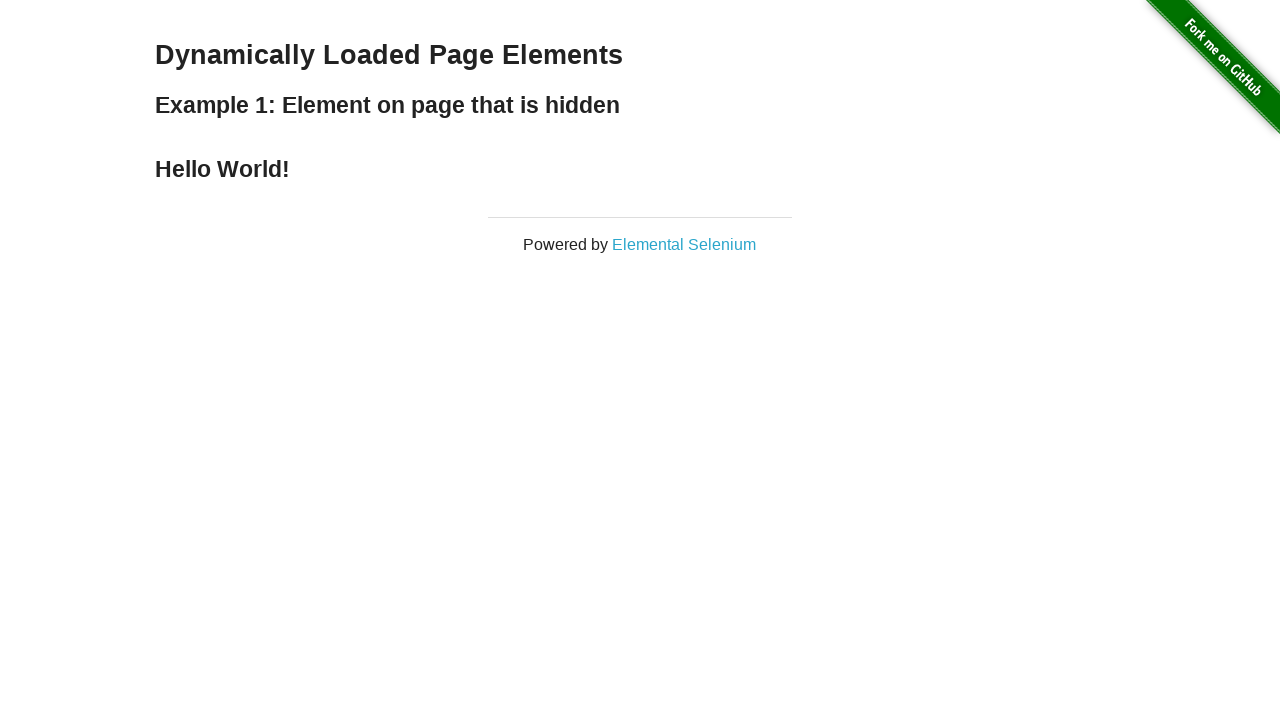

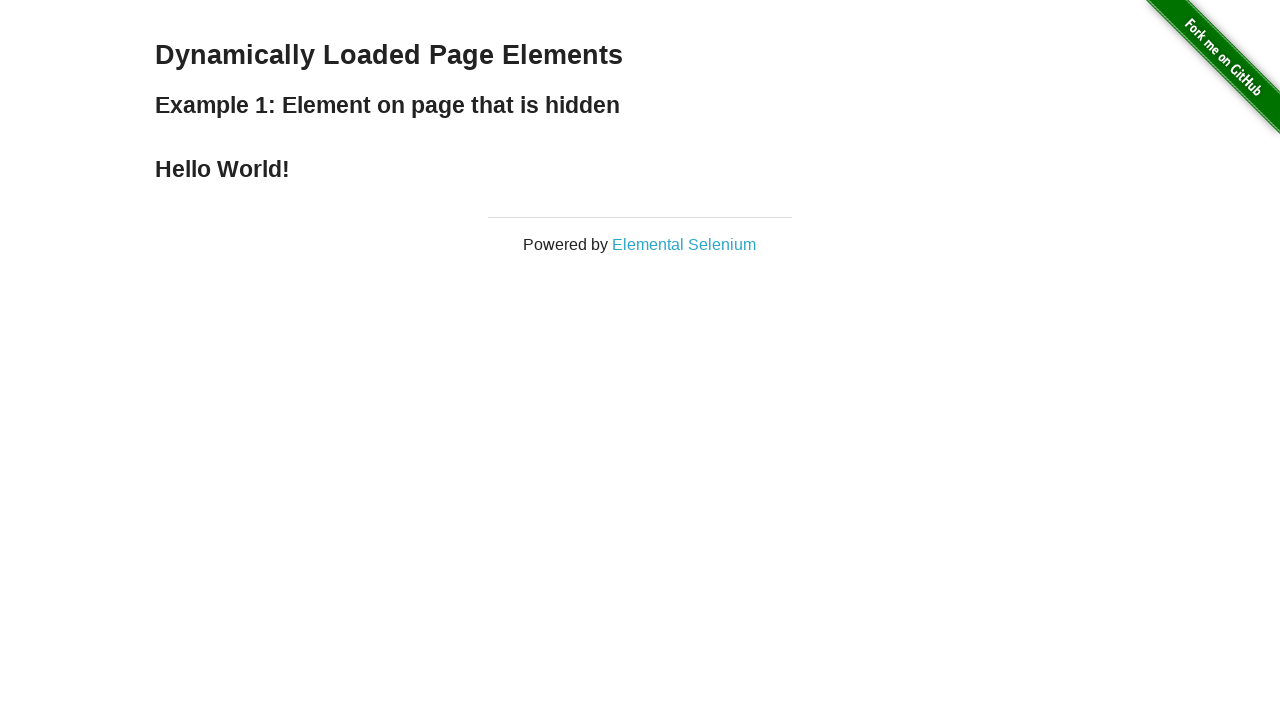